Clicks on a "discuss" link on a story and verifies it navigates to the comments page

Starting URL: https://news.ycombinator.com

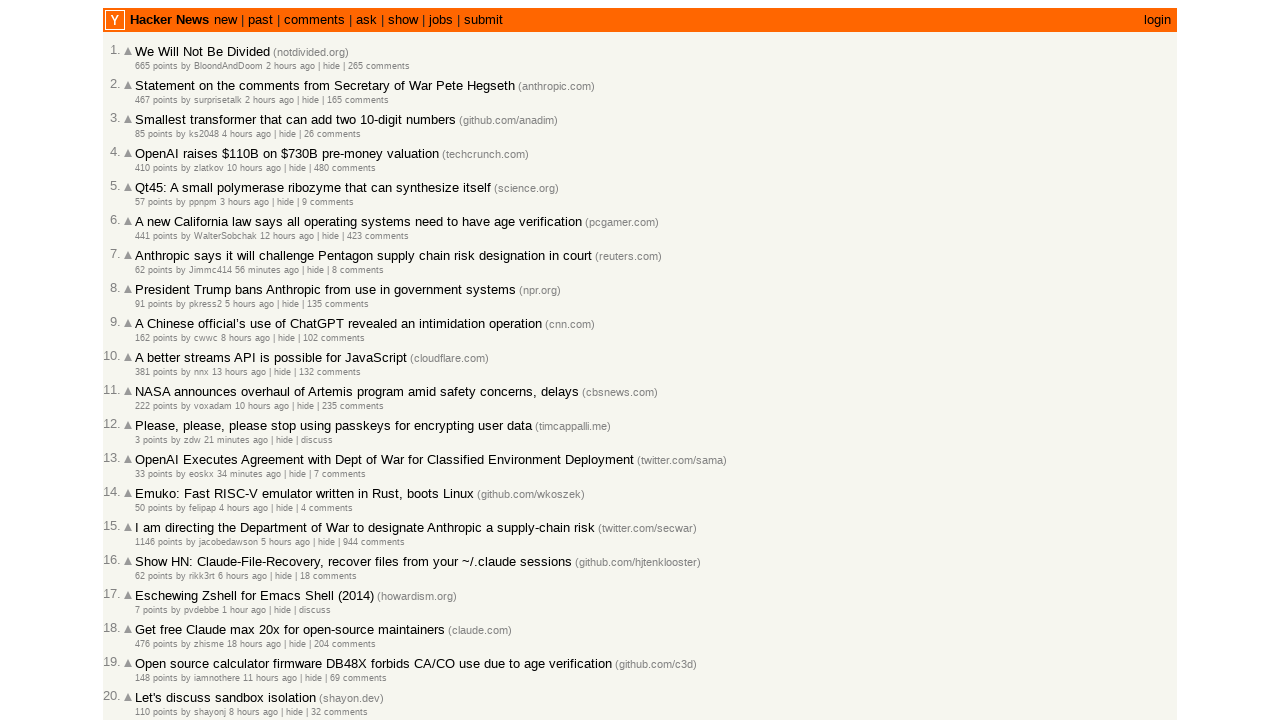

Navigated to Hacker News homepage
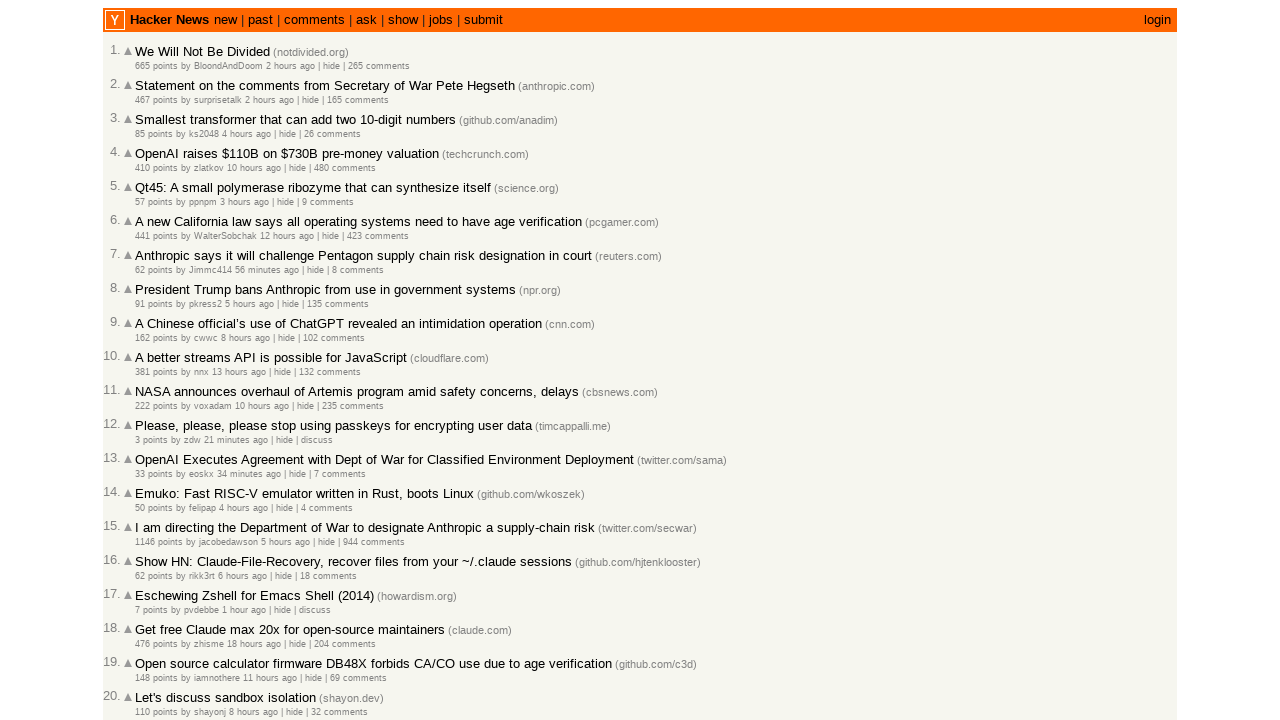

Clicked on 'discuss' link for a story at (317, 440) on a:text('discuss')
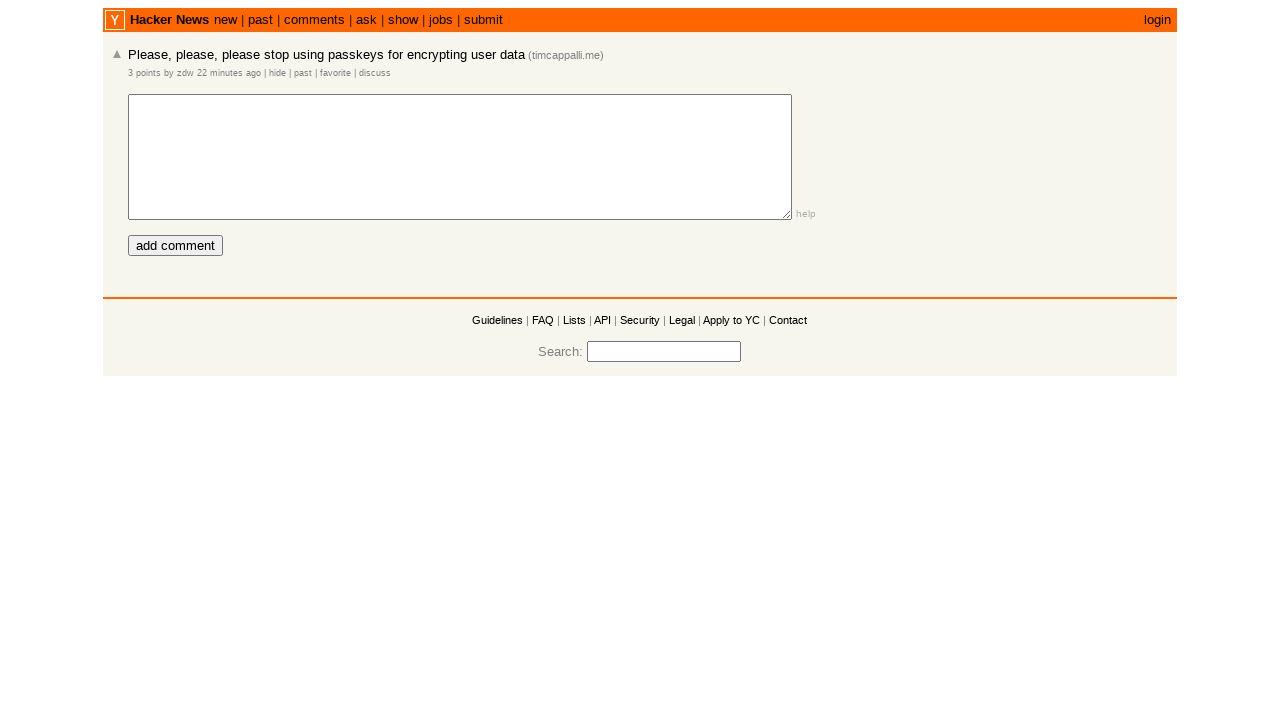

Waited for comments page to load
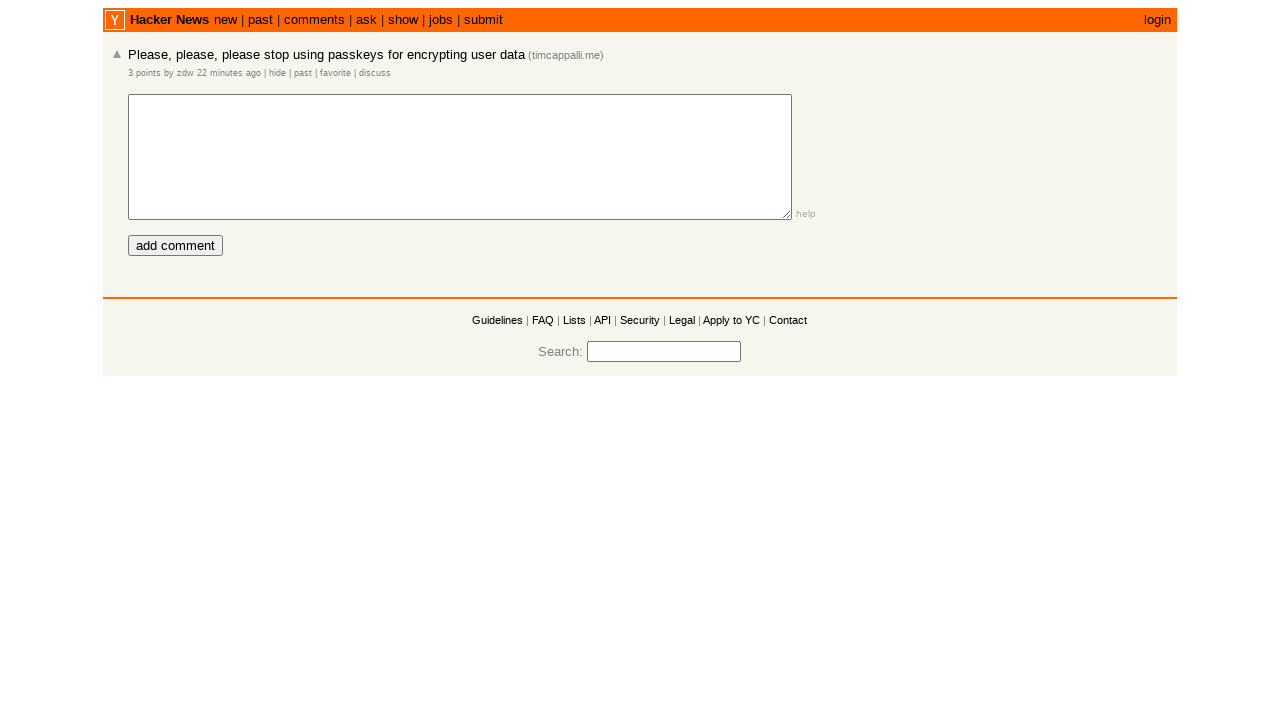

Verified URL contains 'item?id=' parameter - navigated to comments page successfully
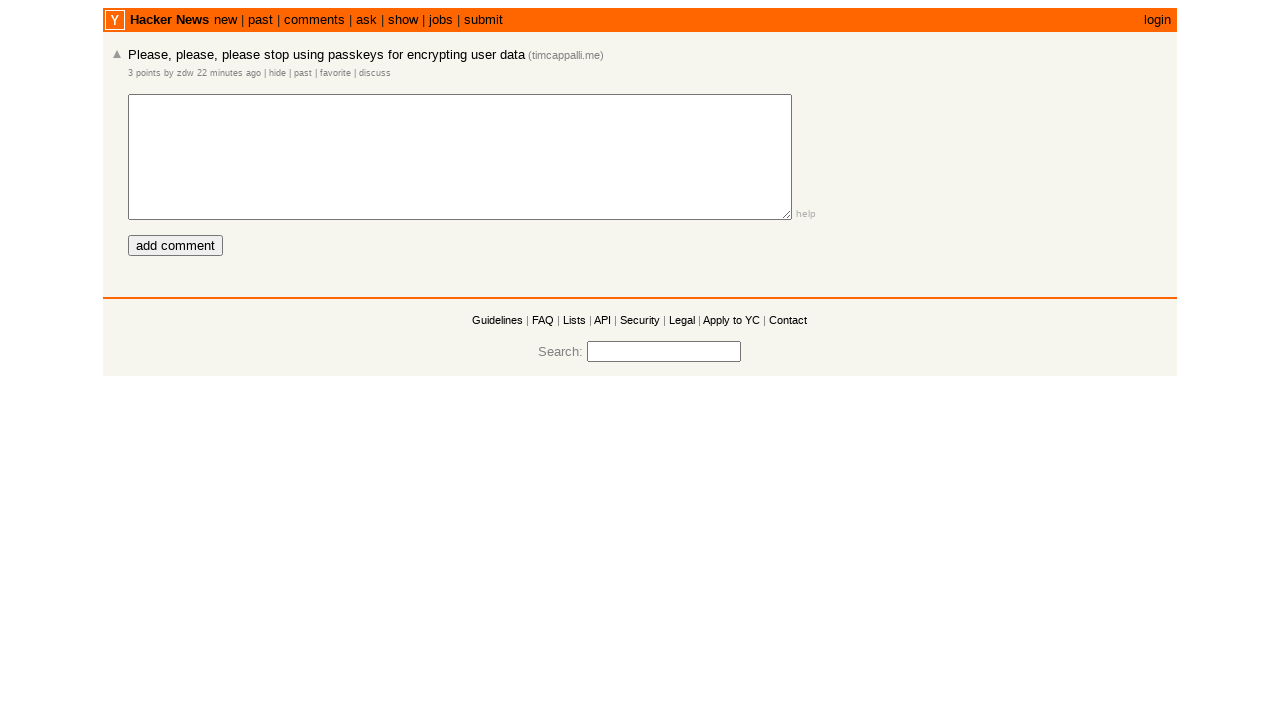

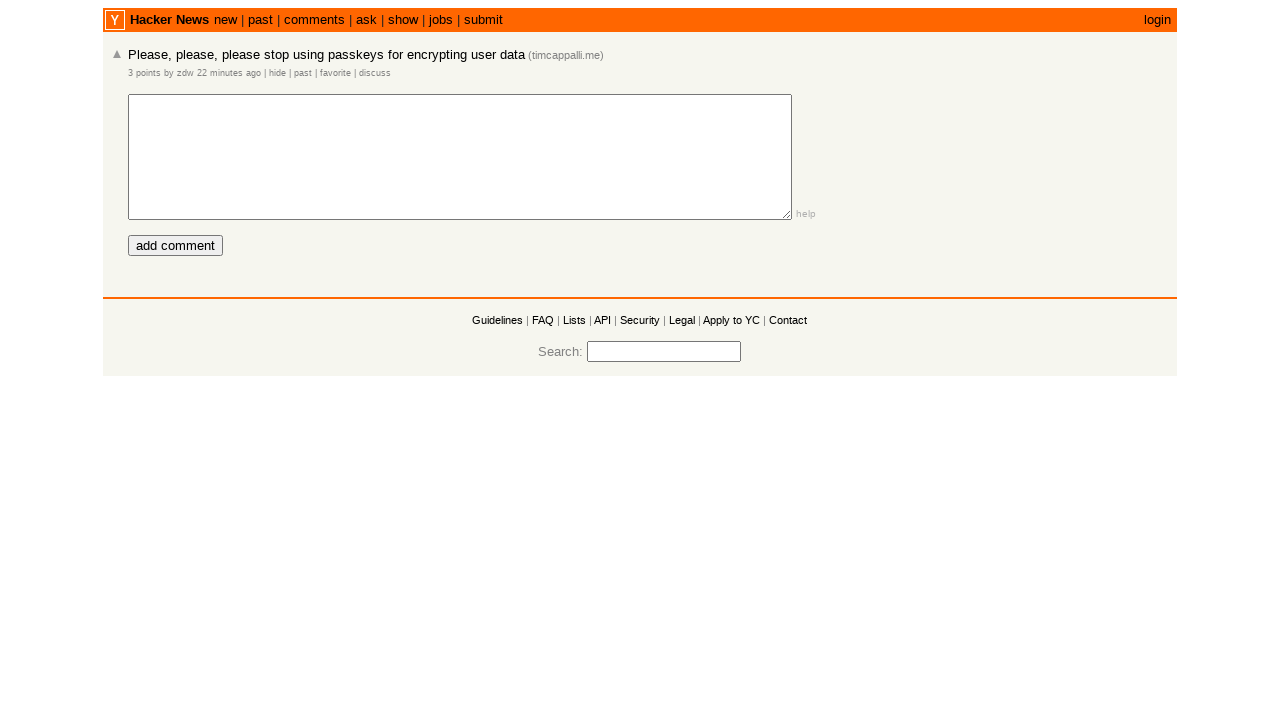